Tests basic navigation and window handling by visiting two e-commerce article pages, capturing the window handle, navigating to a second URL, and switching back to verify the original window context.

Starting URL: https://www.shopify.com/blog/best-ecommerce-sites

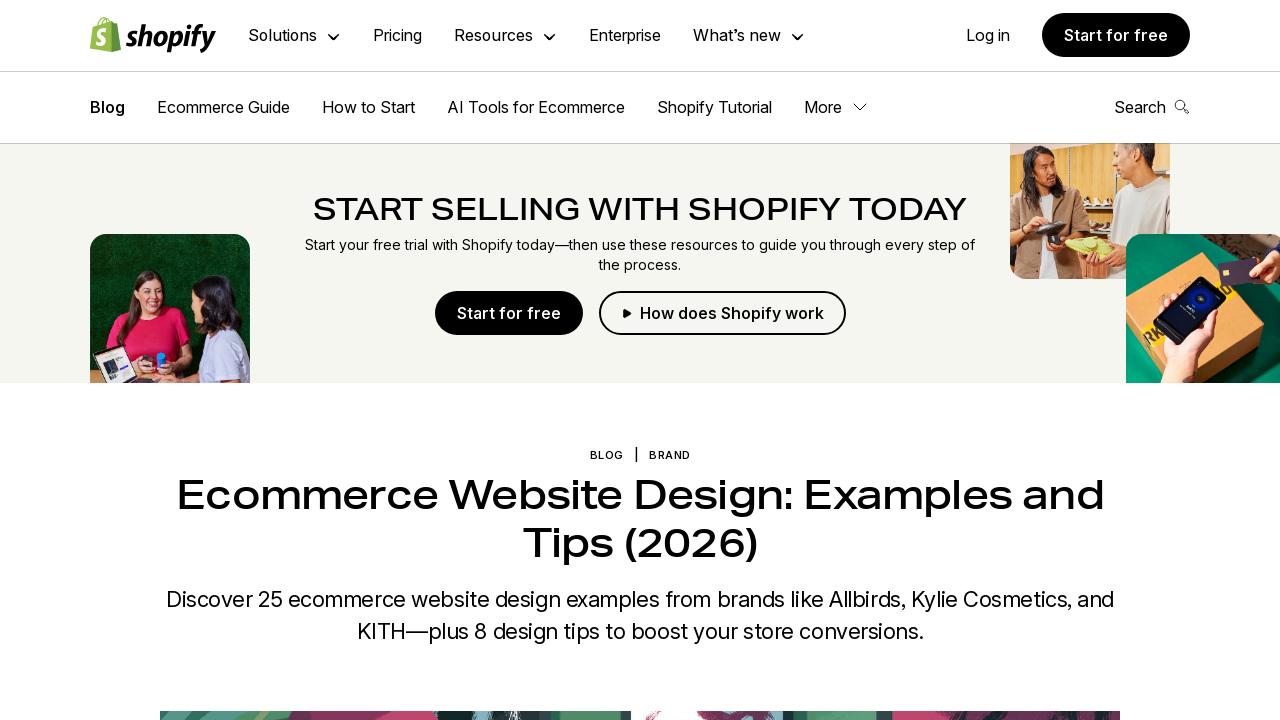

Retrieved title from first page (Shopify best ecommerce sites)
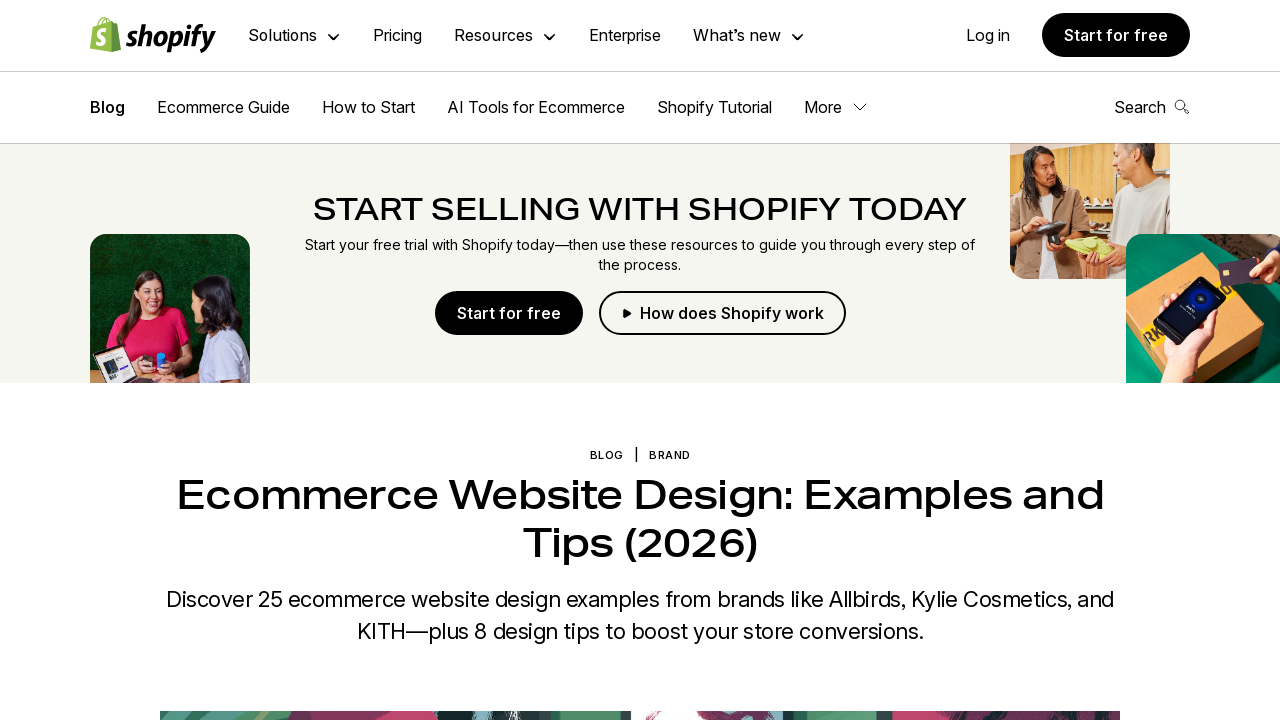

Navigated to BigCommerce ecommerce website design article page
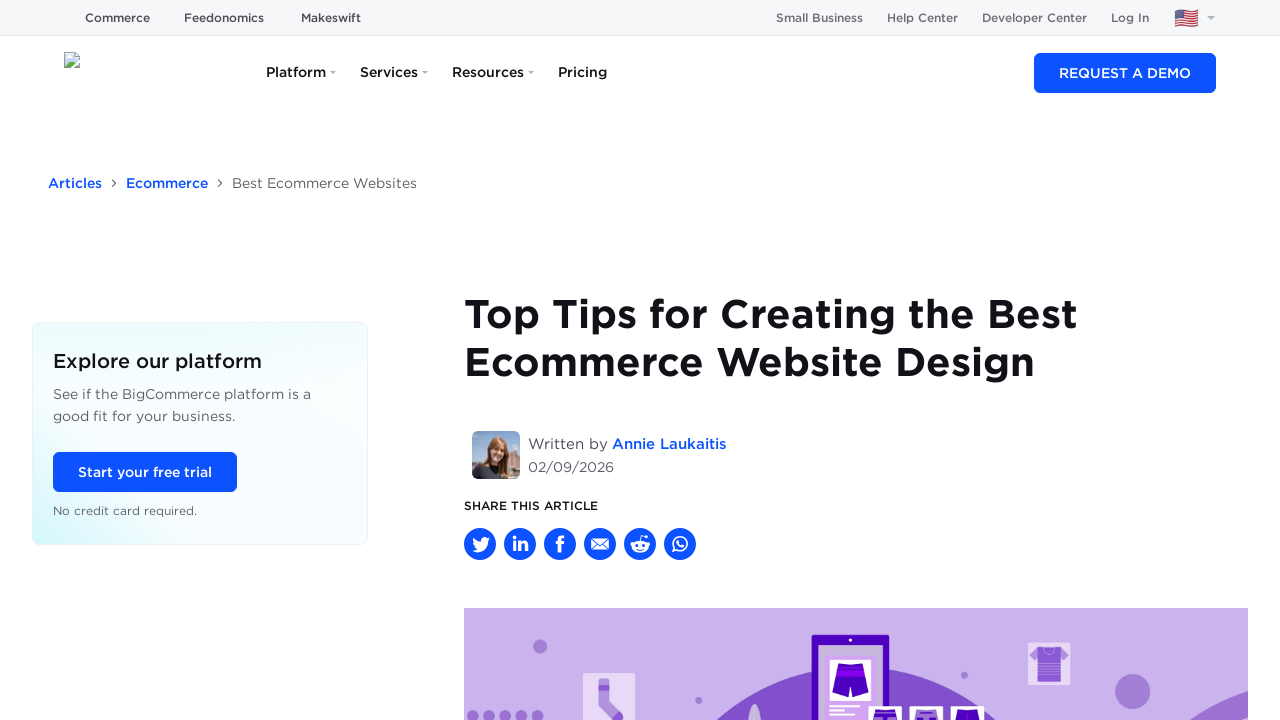

Retrieved title from second page (BigCommerce article)
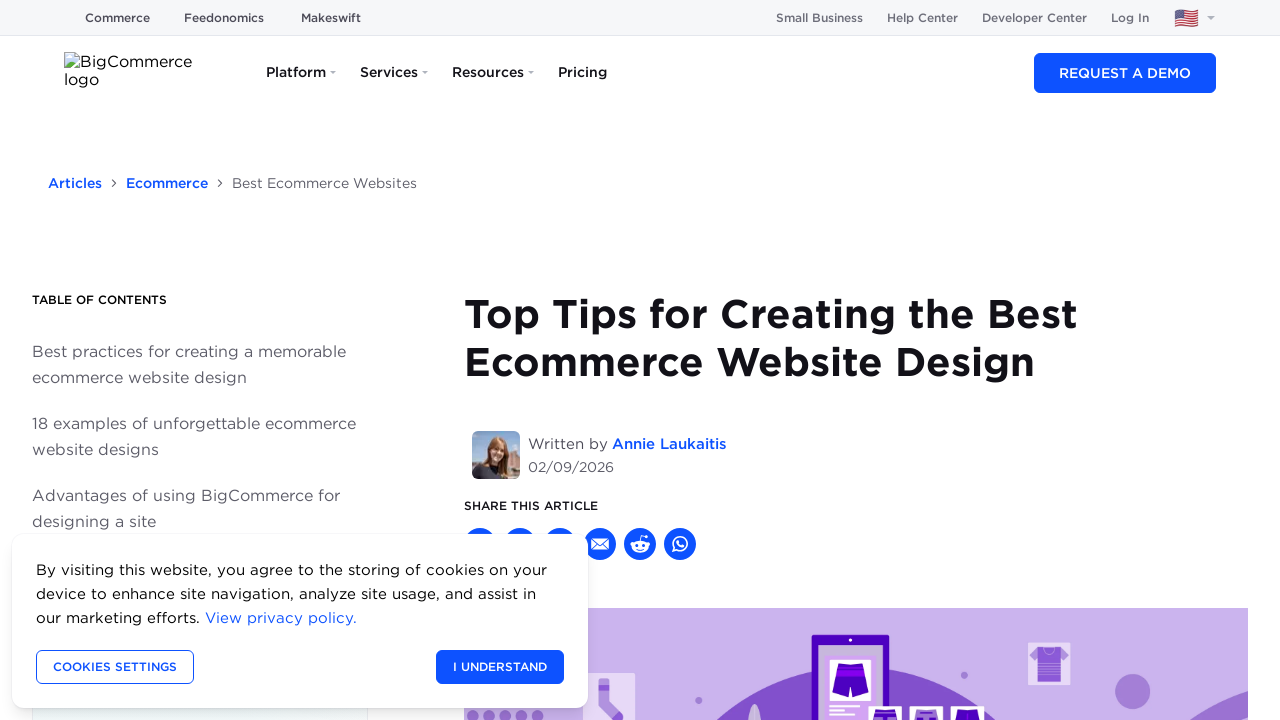

Navigated back to original Shopify page
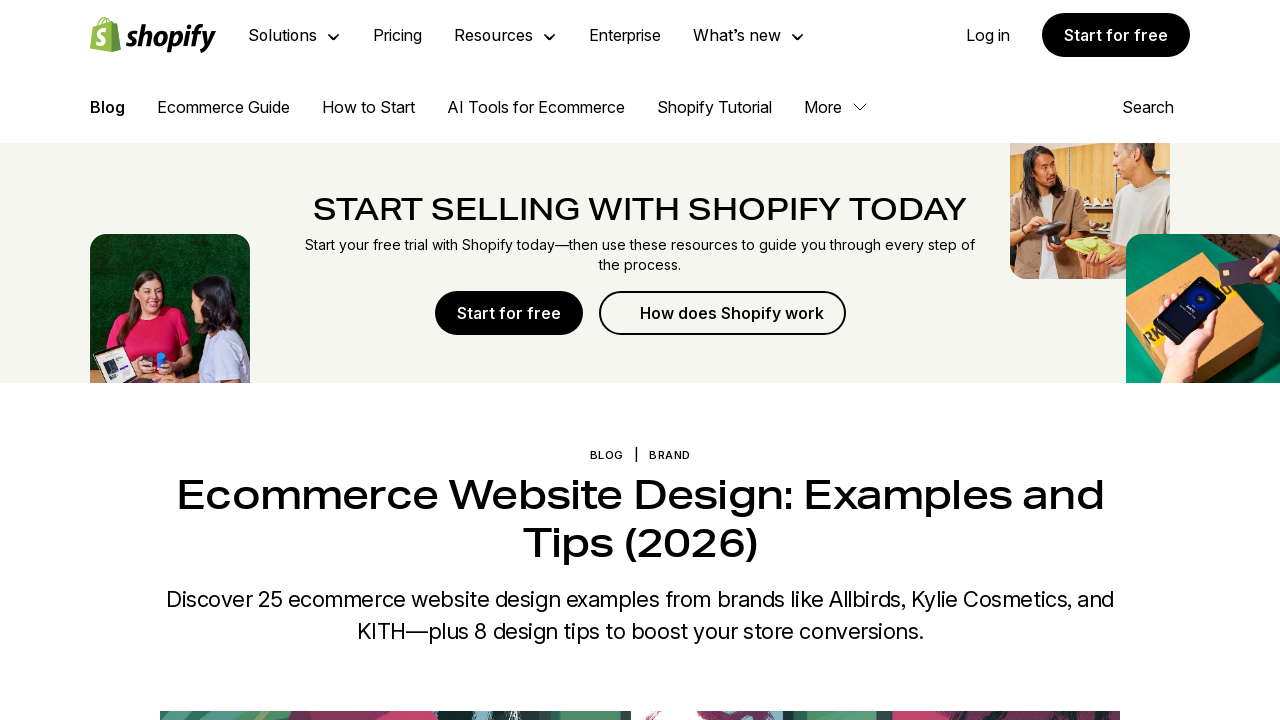

Verified return to original page by retrieving title
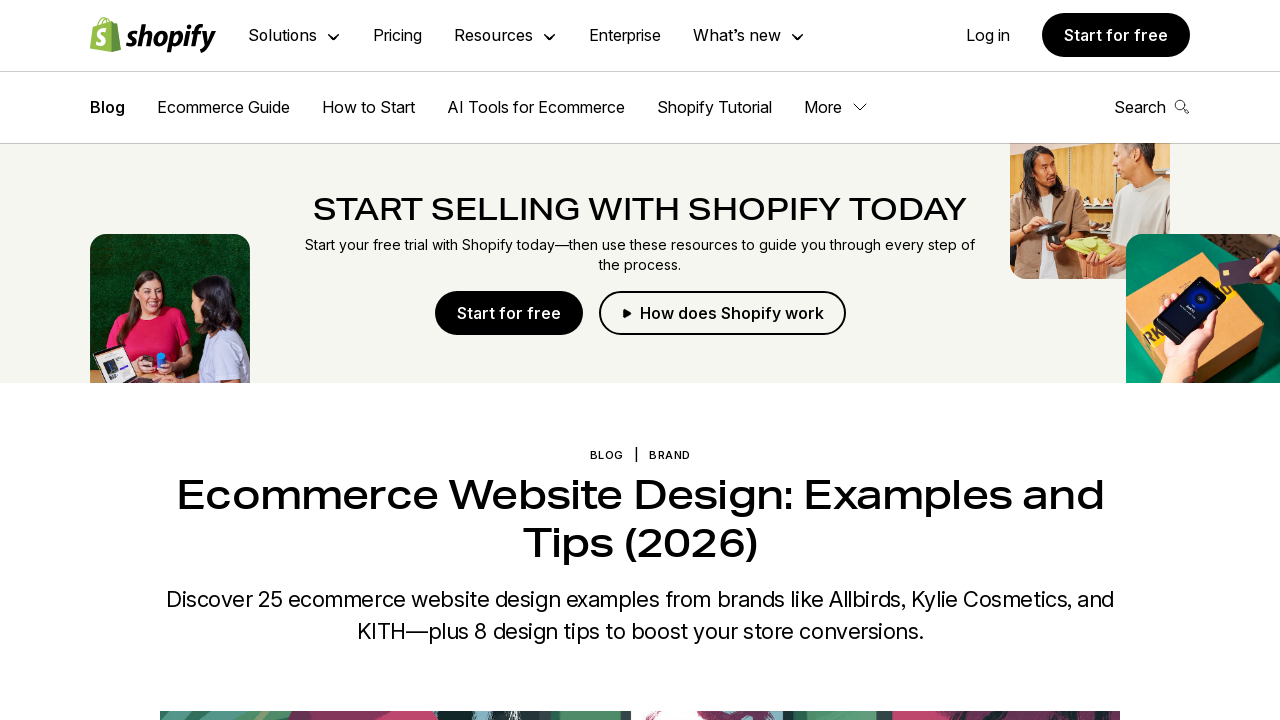

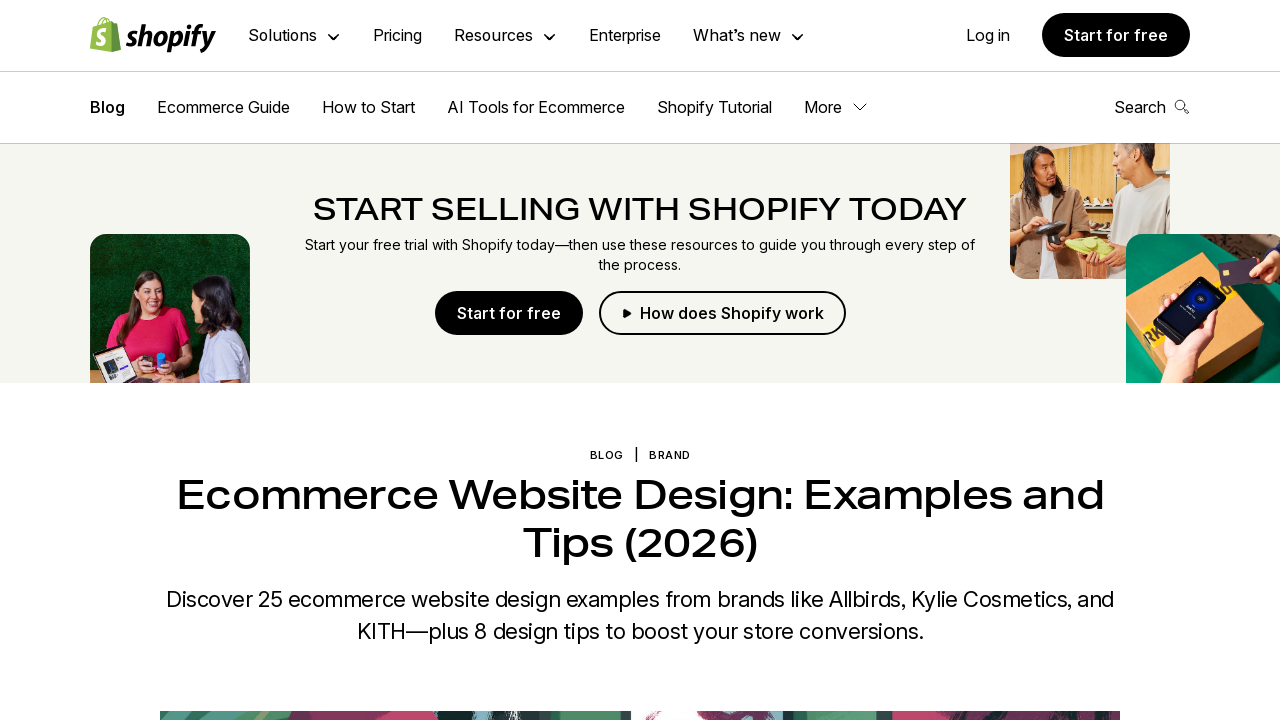